Tests JavaScript execution capability by injecting jQuery and jquery-growl library into a page, then displaying various types of growl notifications (default, error, notice, warning).

Starting URL: http://the-internet.herokuapp.com/

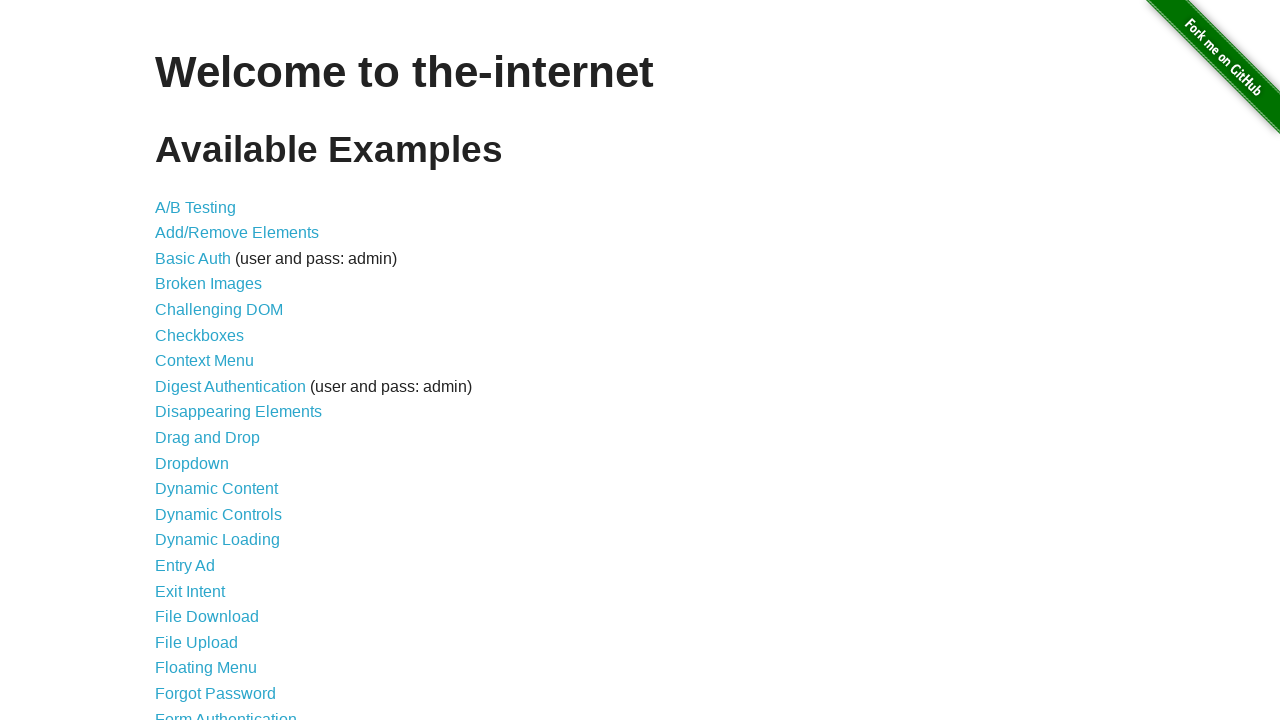

Injected jQuery library into page if not already present
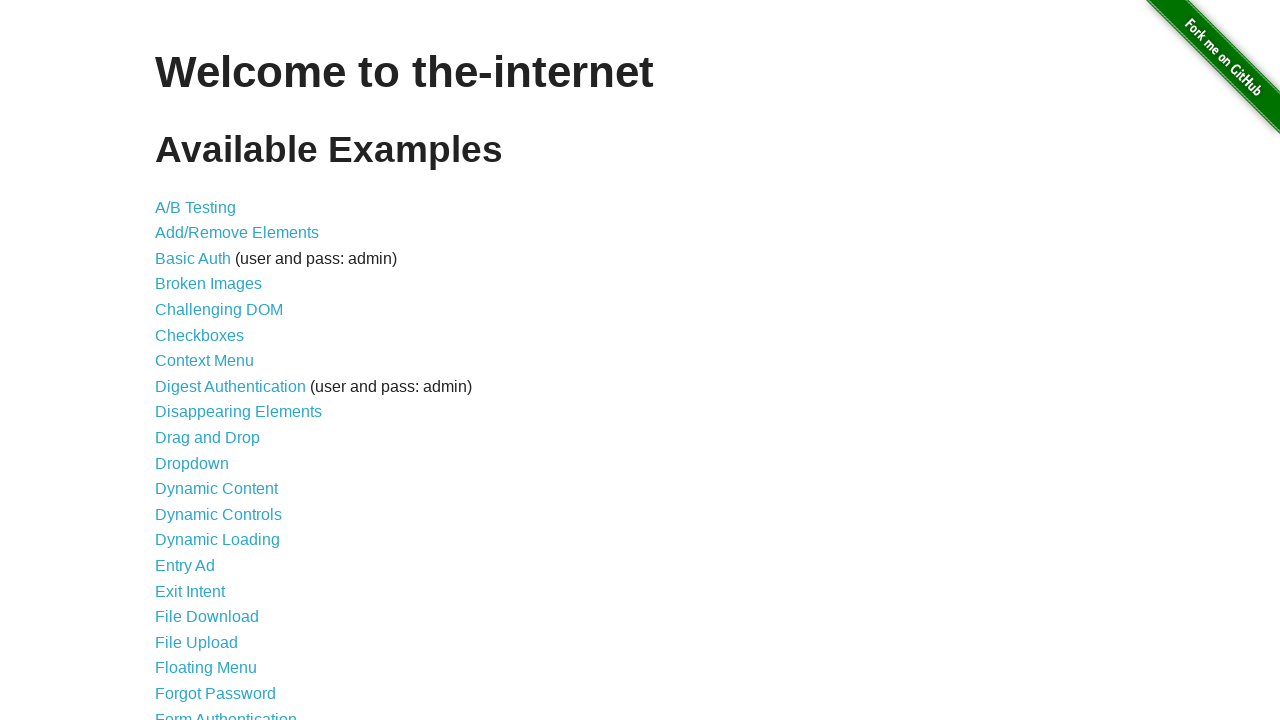

jQuery library loaded successfully
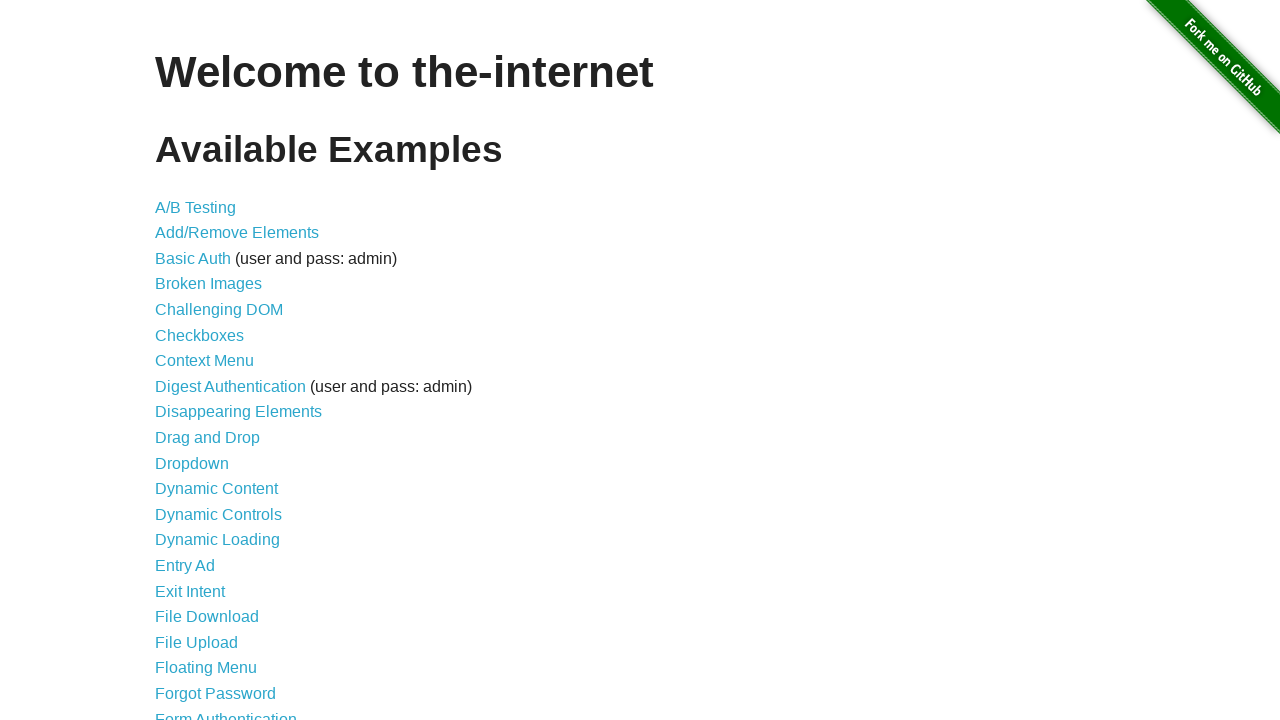

Loaded jquery-growl JavaScript library
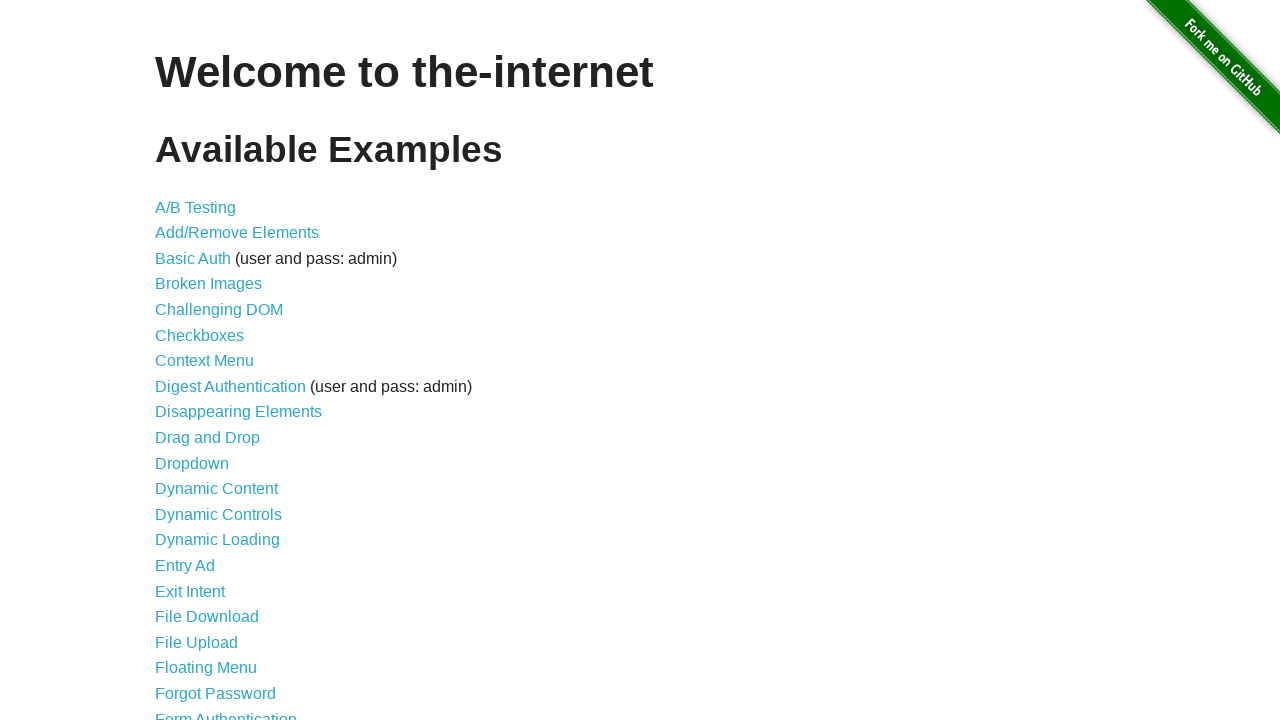

Waited 1 second for jquery-growl library to initialize
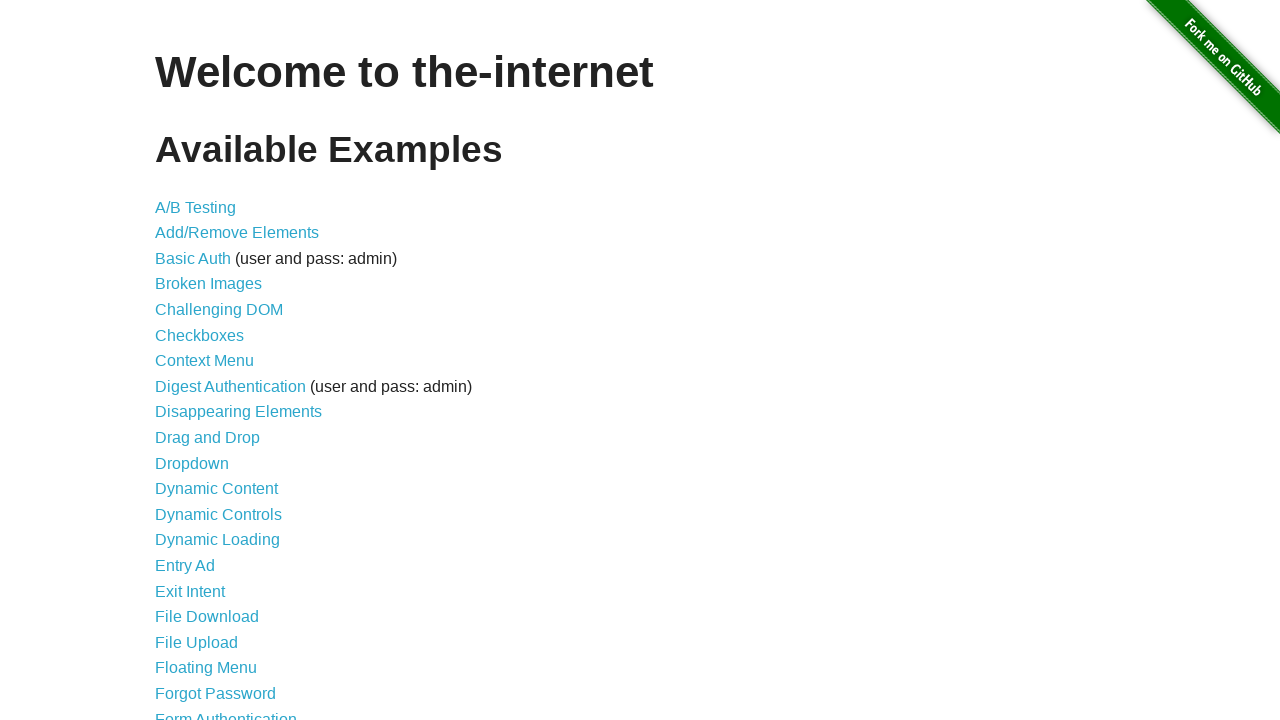

Injected jquery-growl CSS stylesheet into page
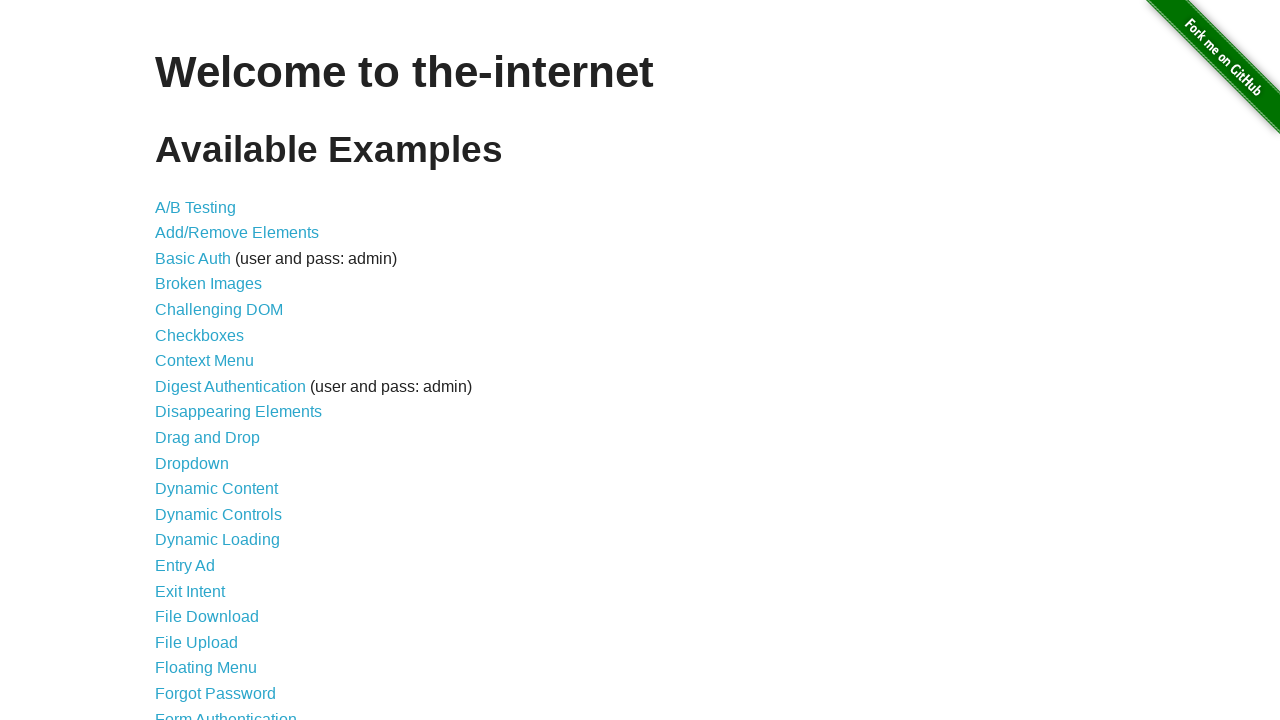

Displayed default growl notification (GET /)
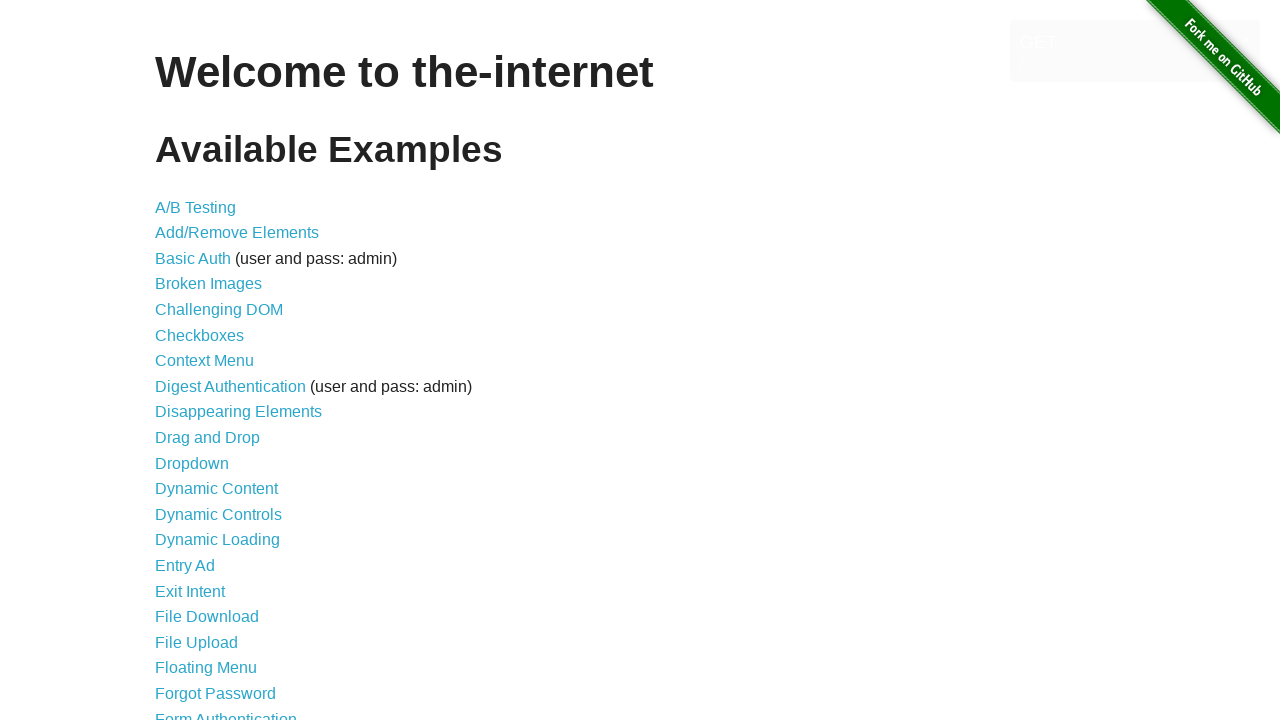

Displayed error growl notification
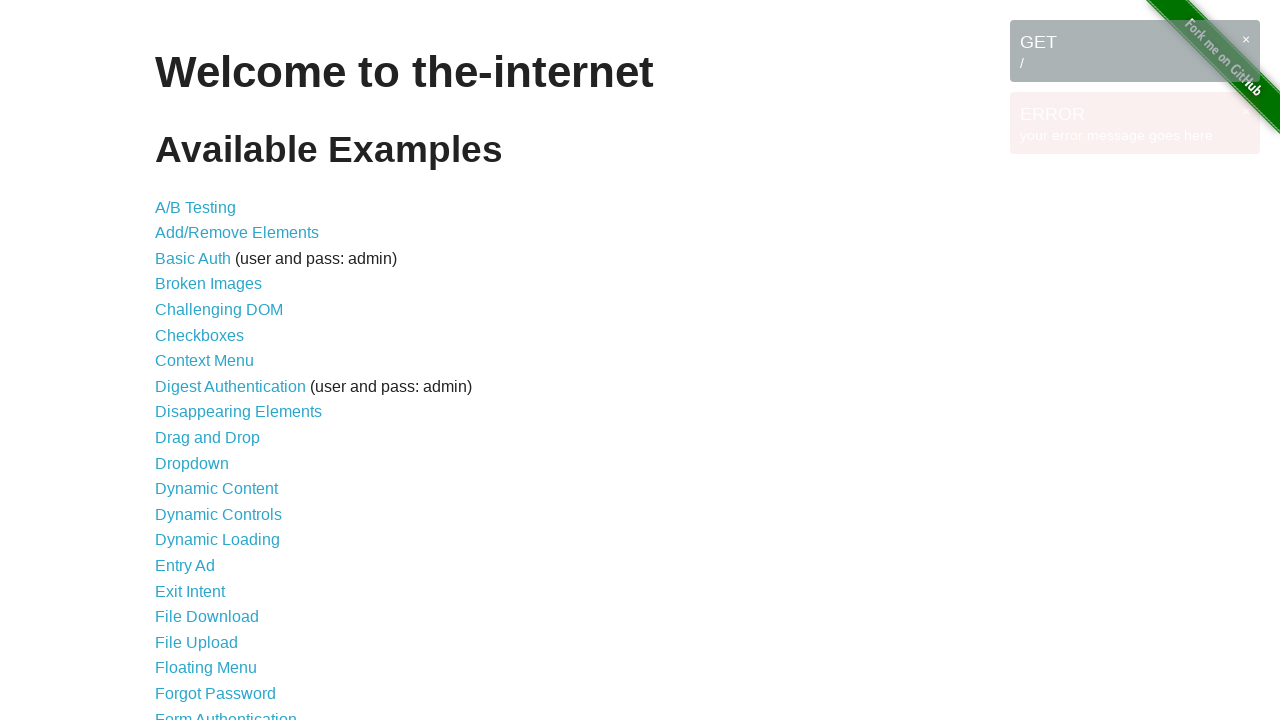

Displayed notice growl notification
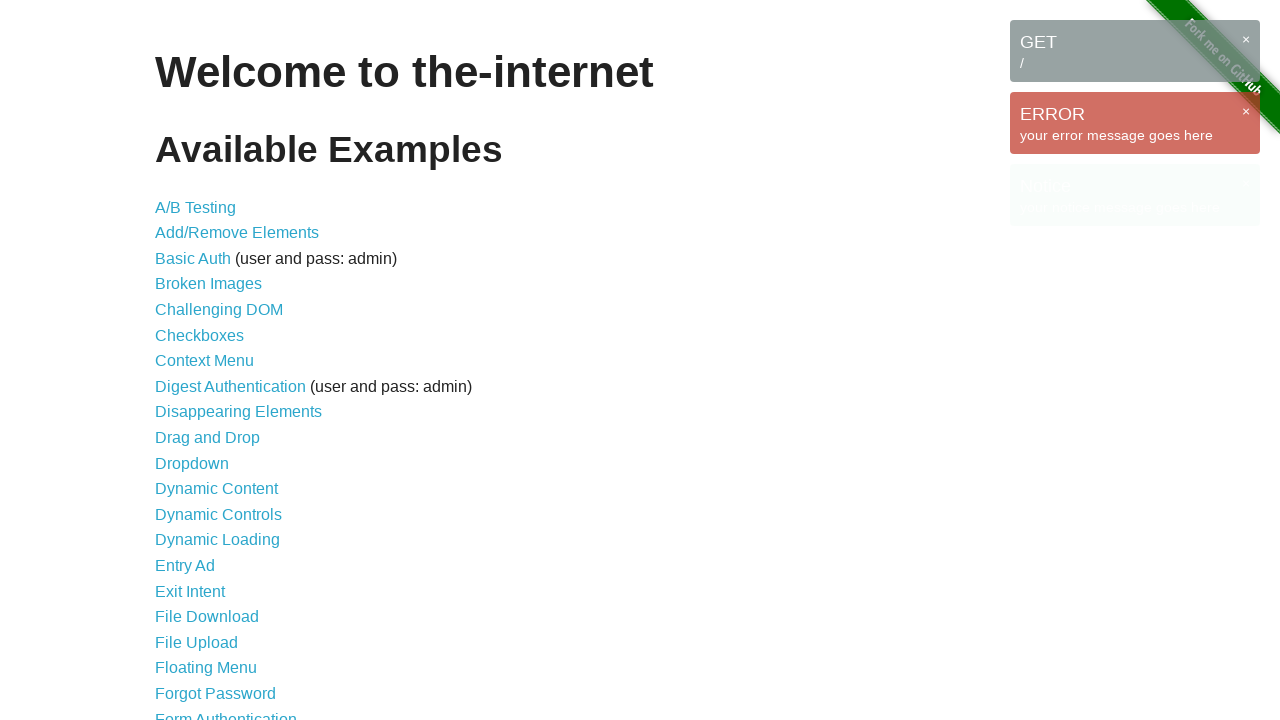

Displayed warning growl notification
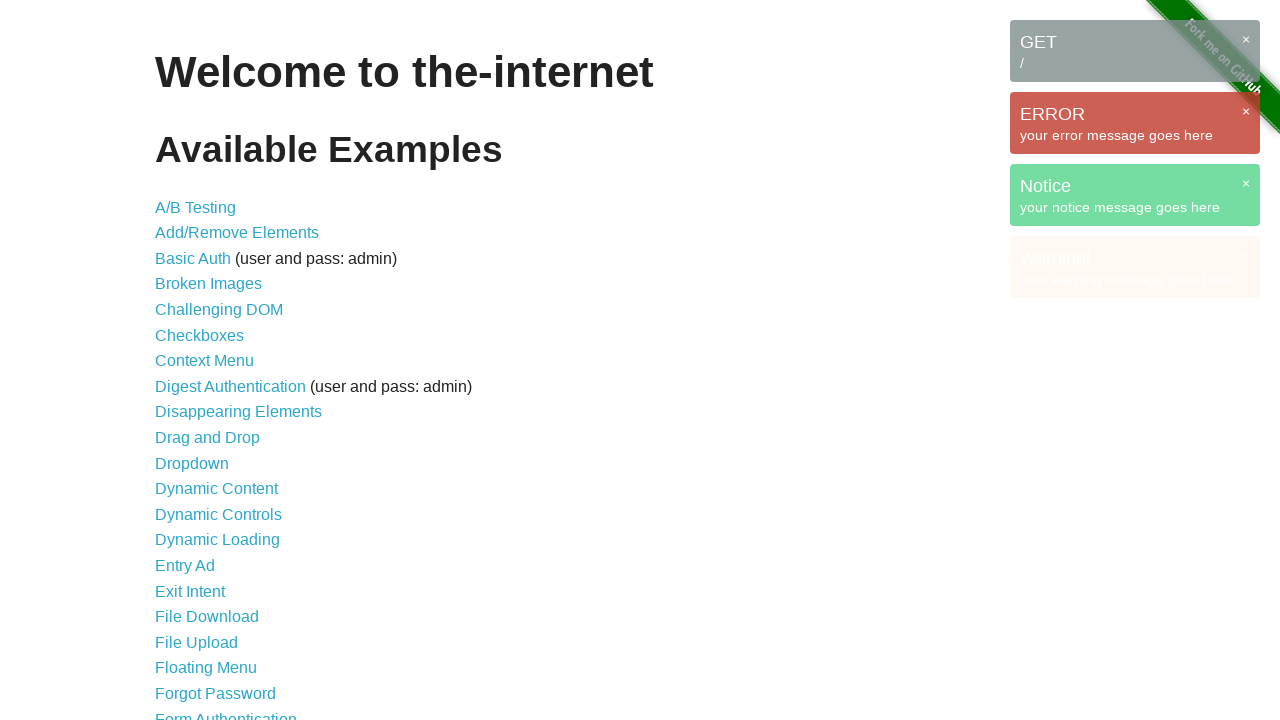

Waited 3 seconds to display all growl notifications
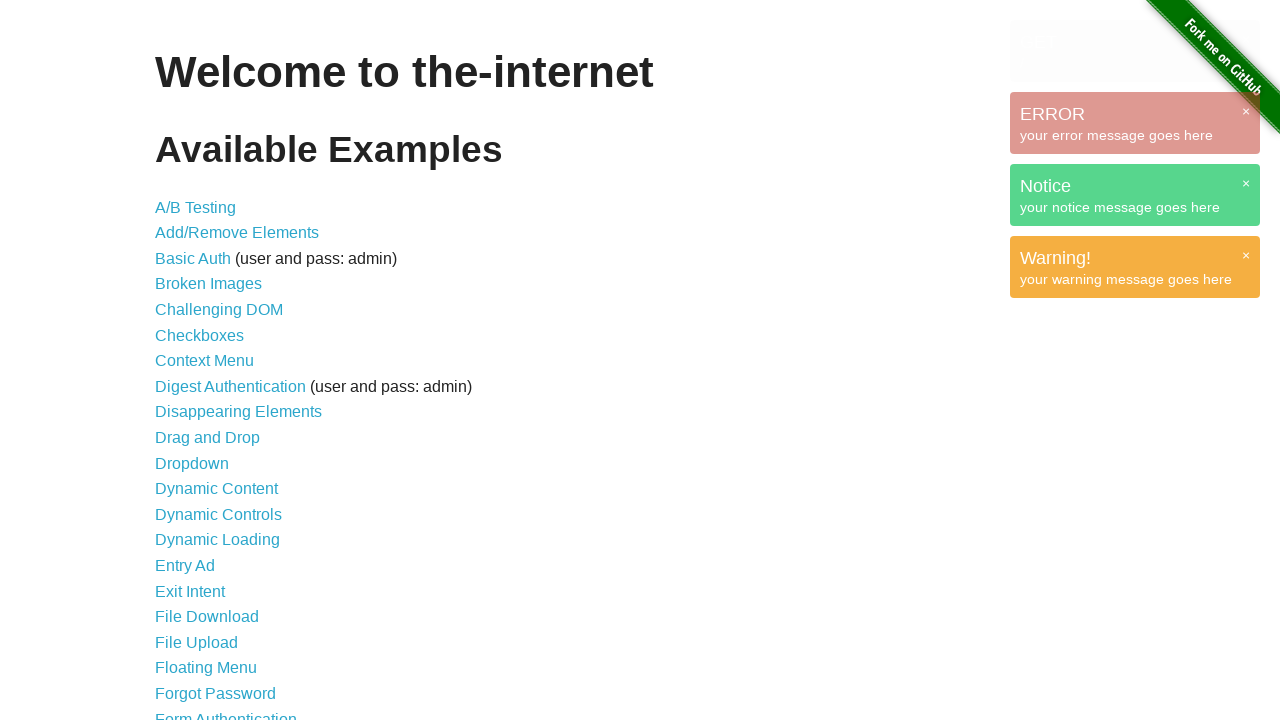

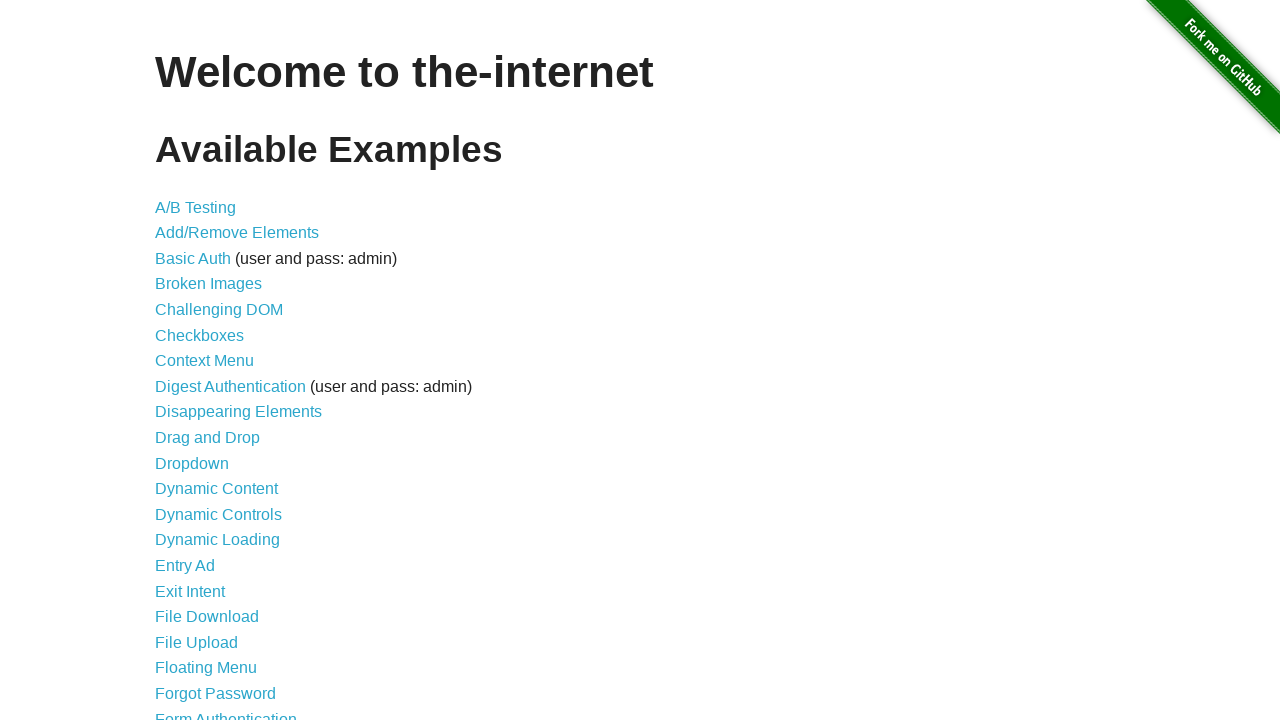